Opens the navigation menu and verifies there are exactly 16 schools listed by checking the 16th item exists and 17th does not

Starting URL: https://www.pitt.edu/

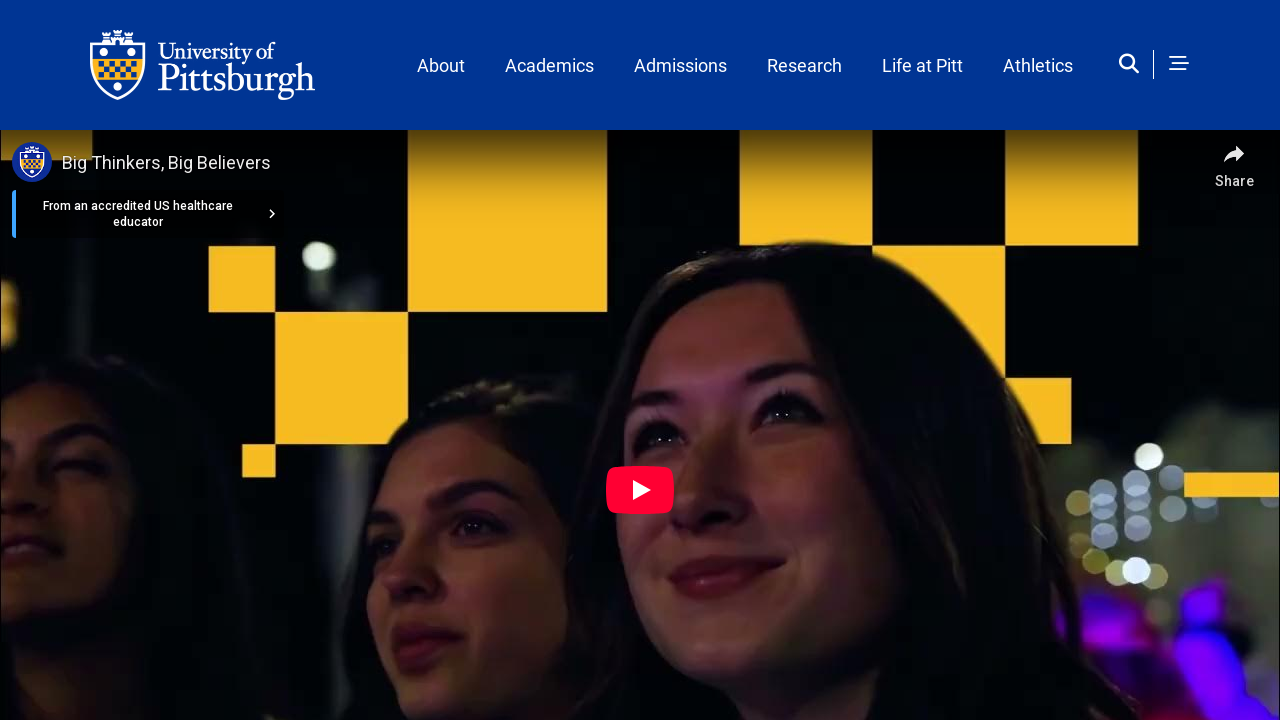

Clicked navigation menu button to open dropdown at (1179, 65) on button.nav_content_trigger
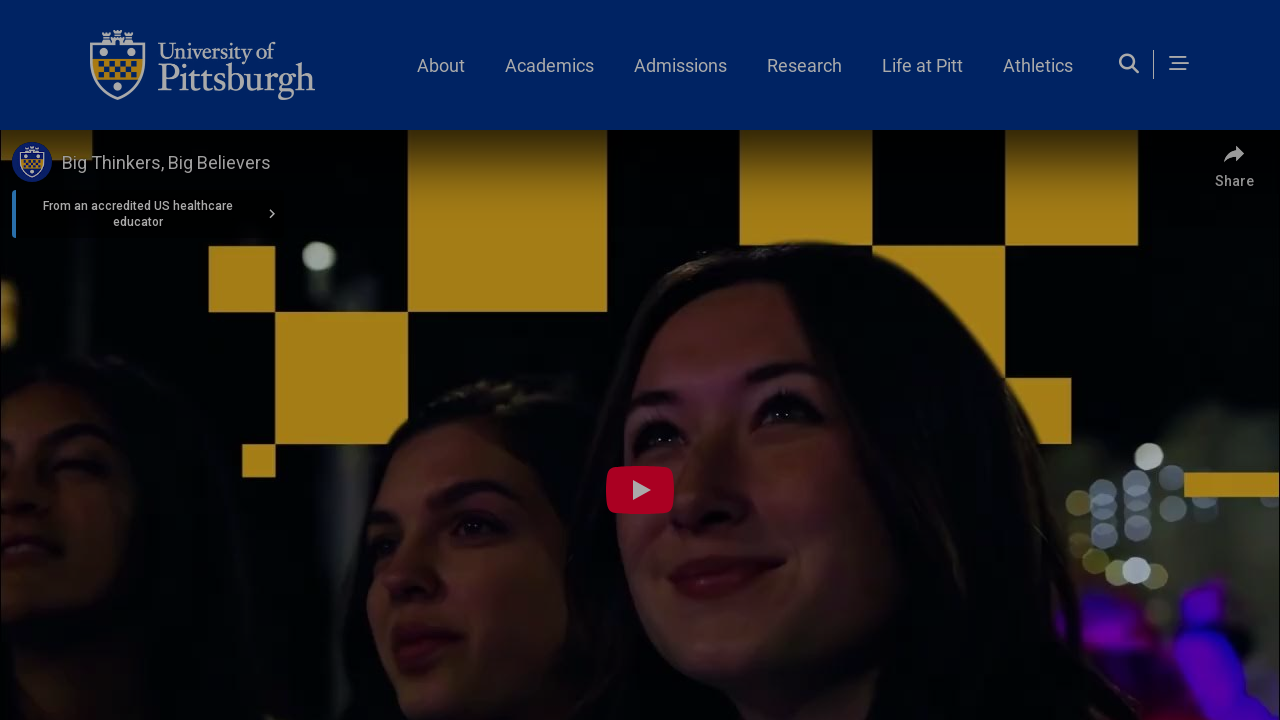

Schools block became visible
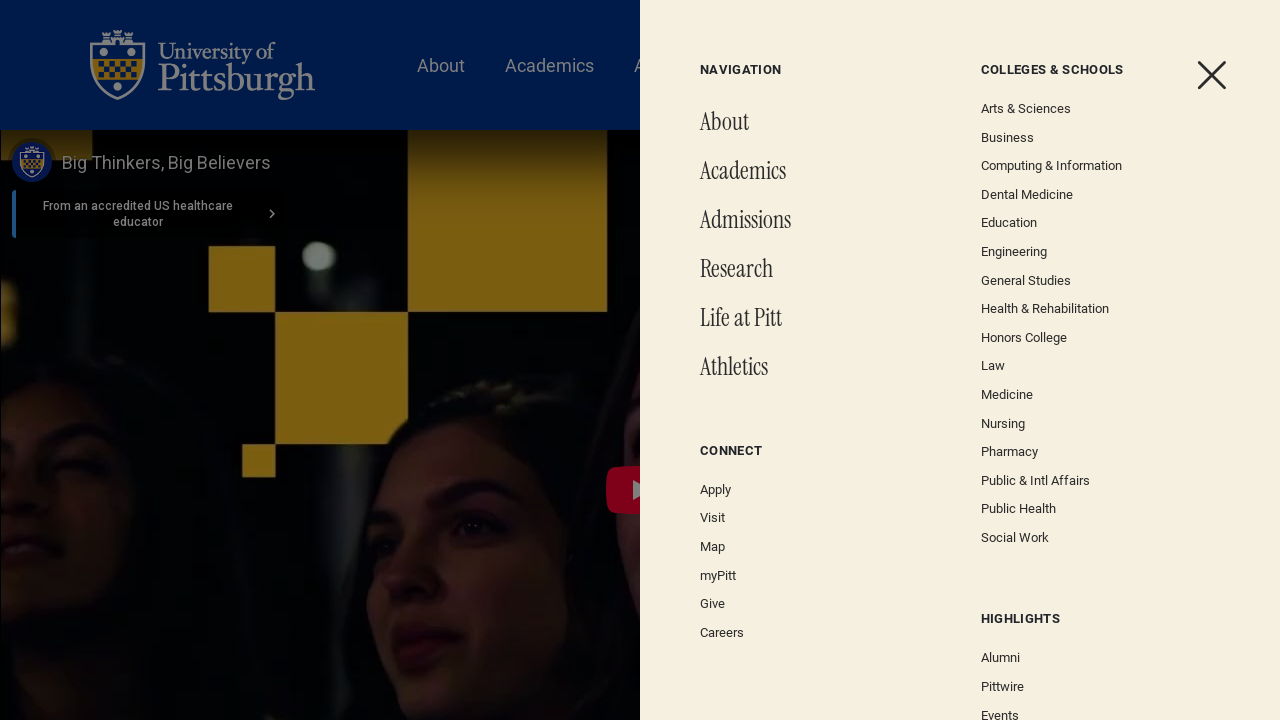

Verified 16th school item is present and visible
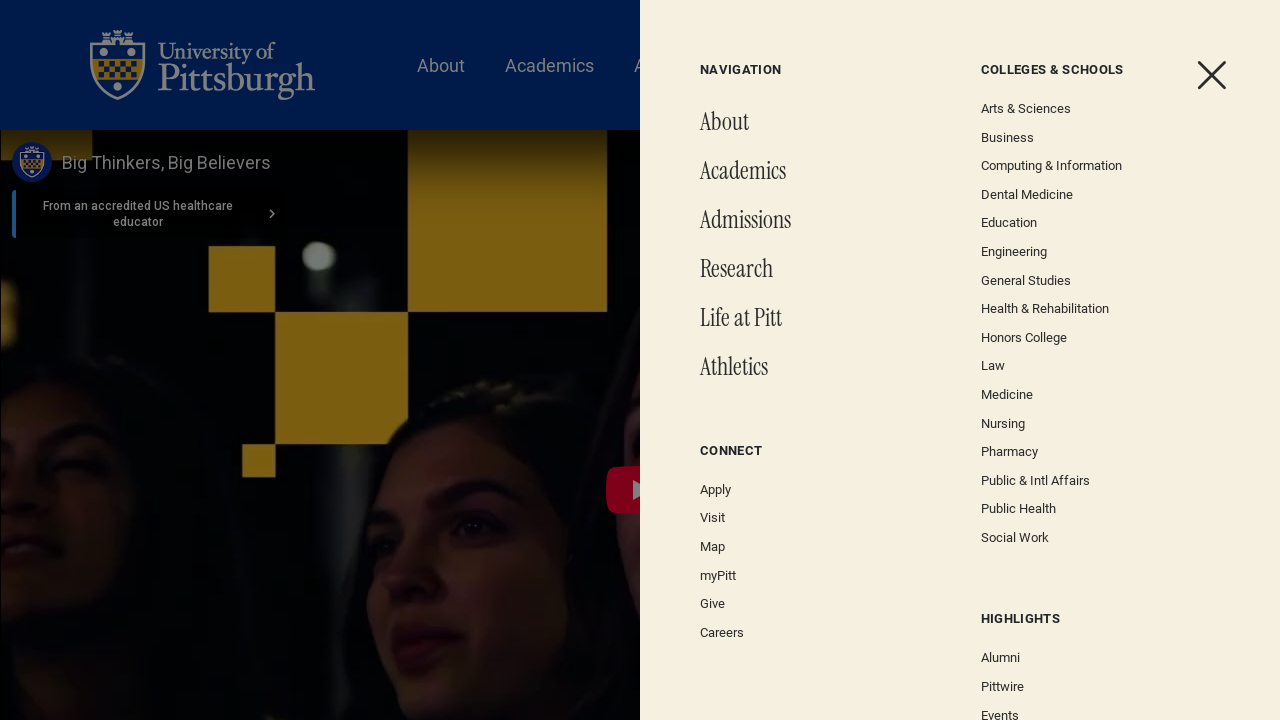

Verified 17th school item does not exist, confirming exactly 16 schools listed
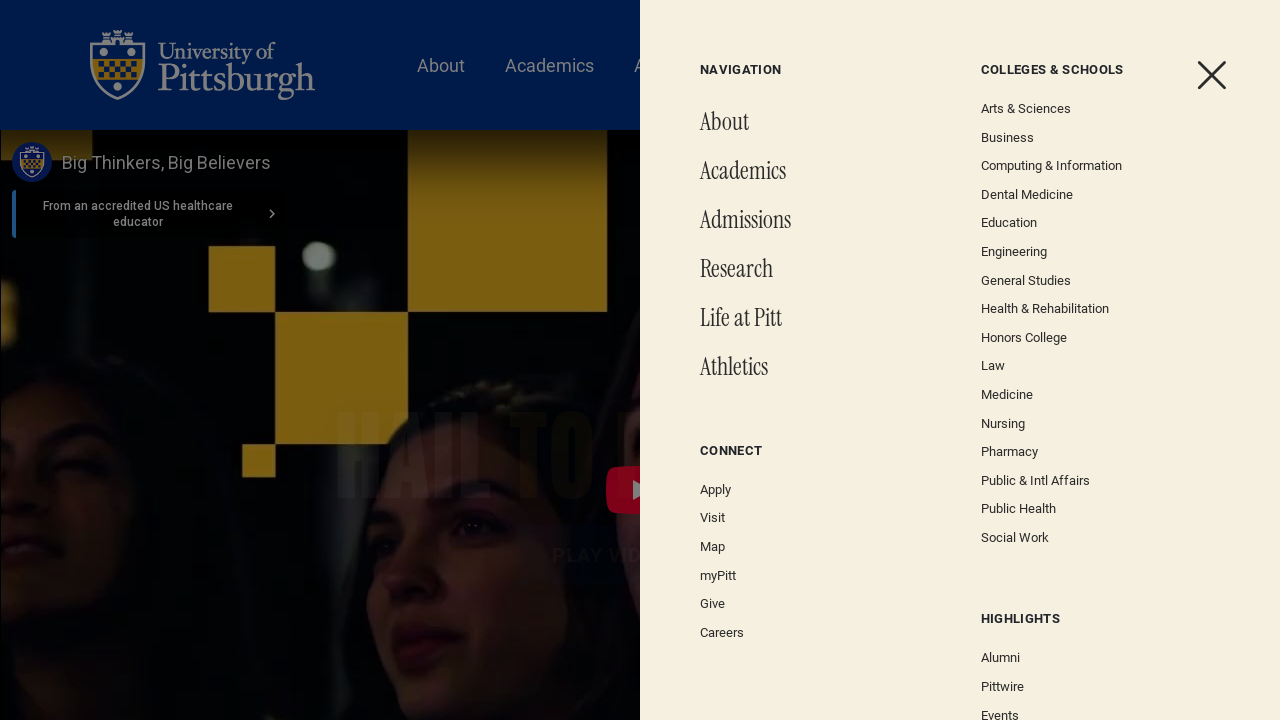

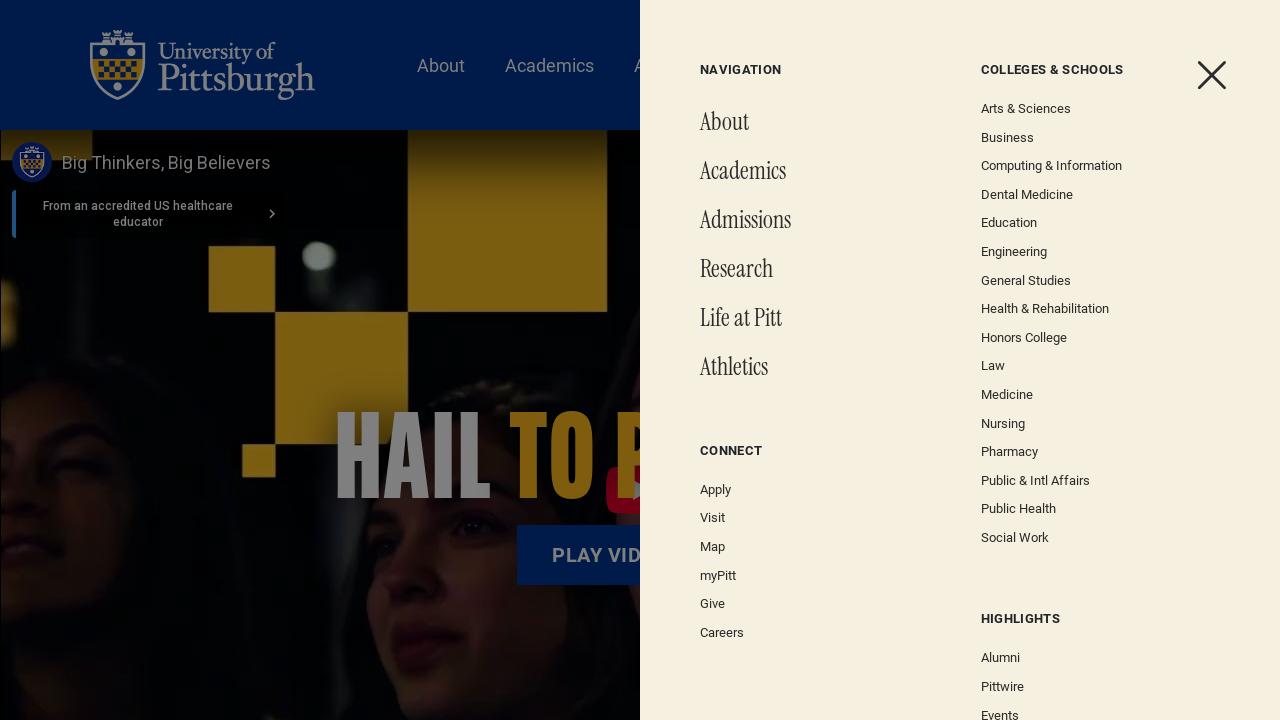